Navigates to a page, clicks a link with a calculated text value, fills out a registration form with personal information, and submits it

Starting URL: http://suninjuly.github.io/find_link_text

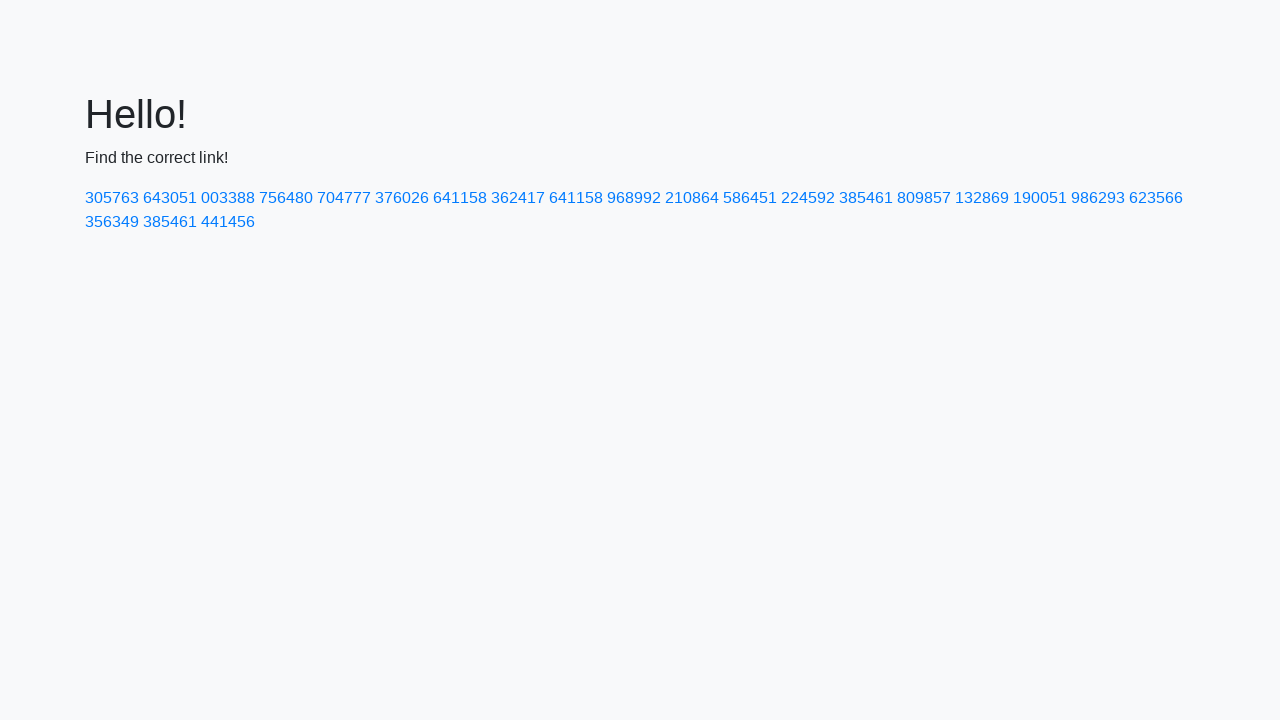

Clicked link with calculated text value '224592' at (808, 198) on text=224592
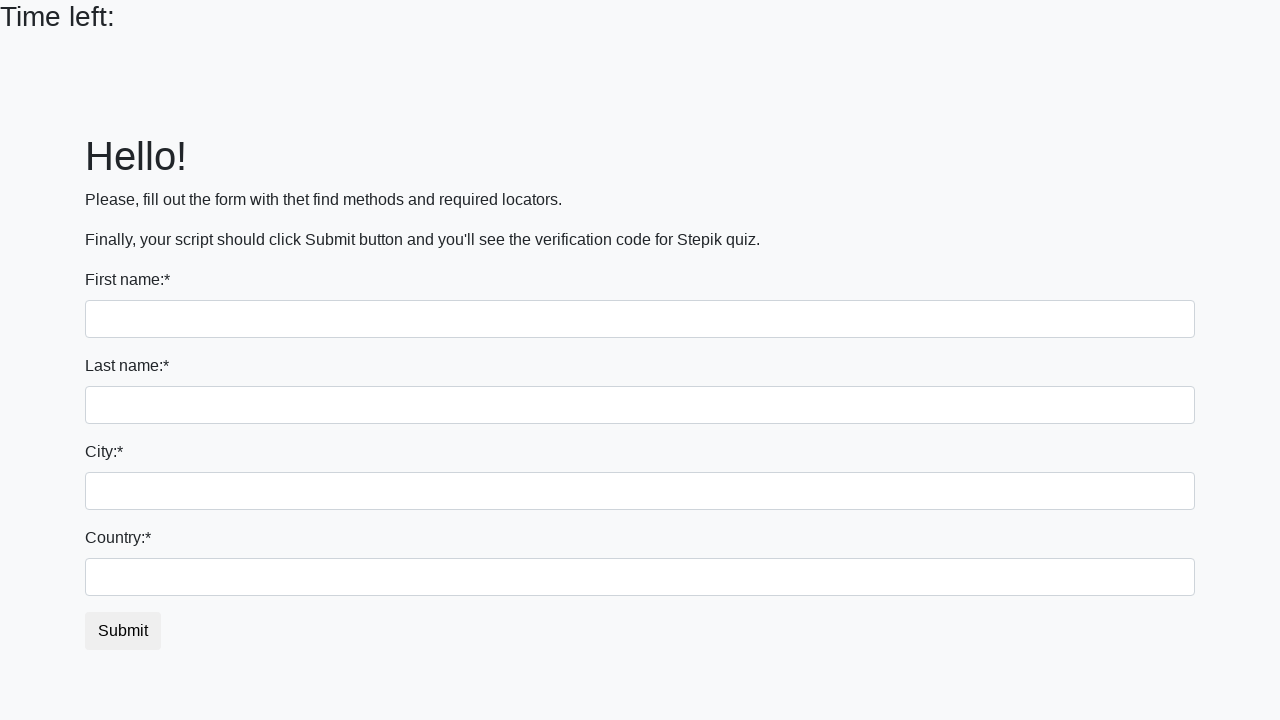

Filled first name field with 'baur' on input:first-of-type
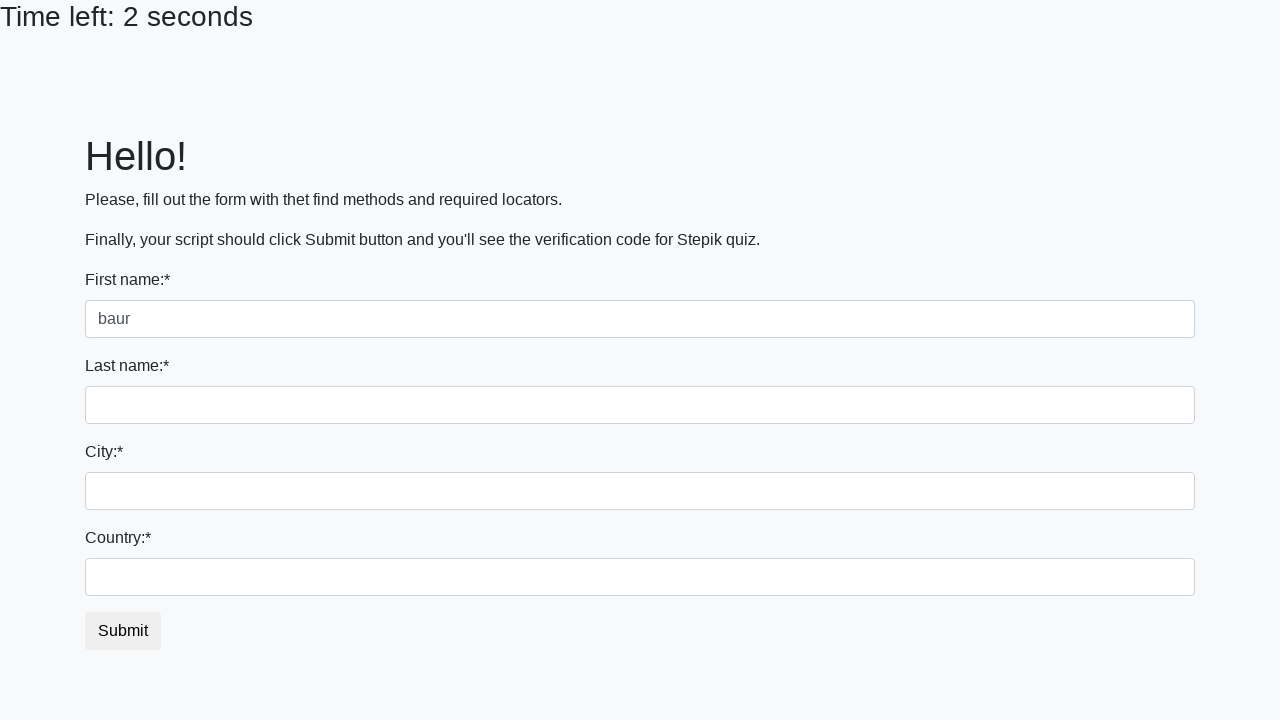

Filled last name field with 'nineelven' on input[name='last_name']
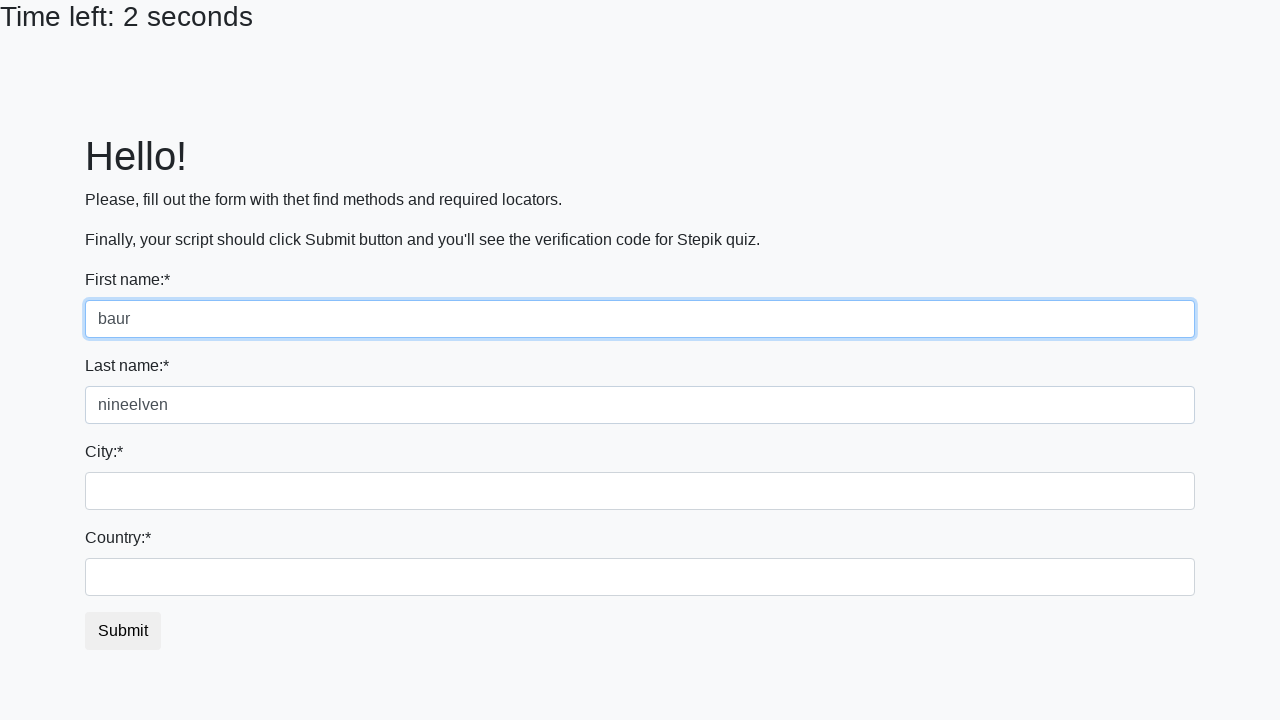

Filled city field with 'astana' on .form-control.city
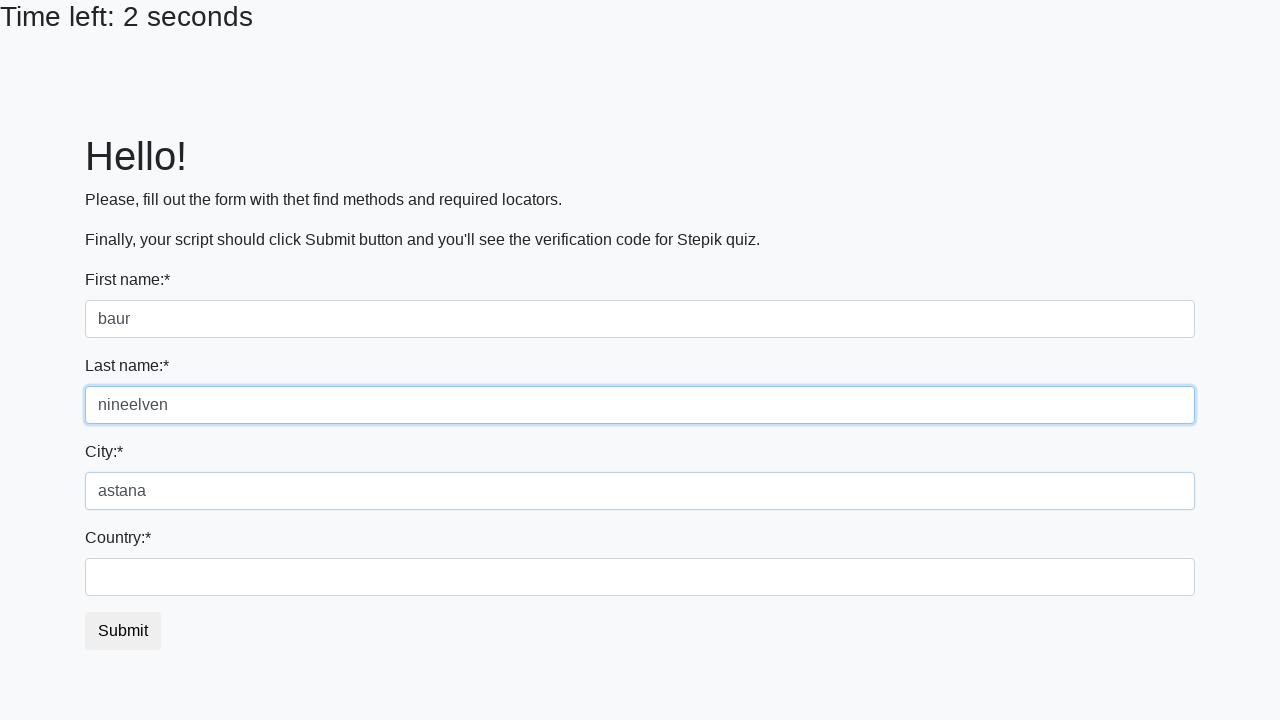

Filled country field with 'kazakhstan' on #country
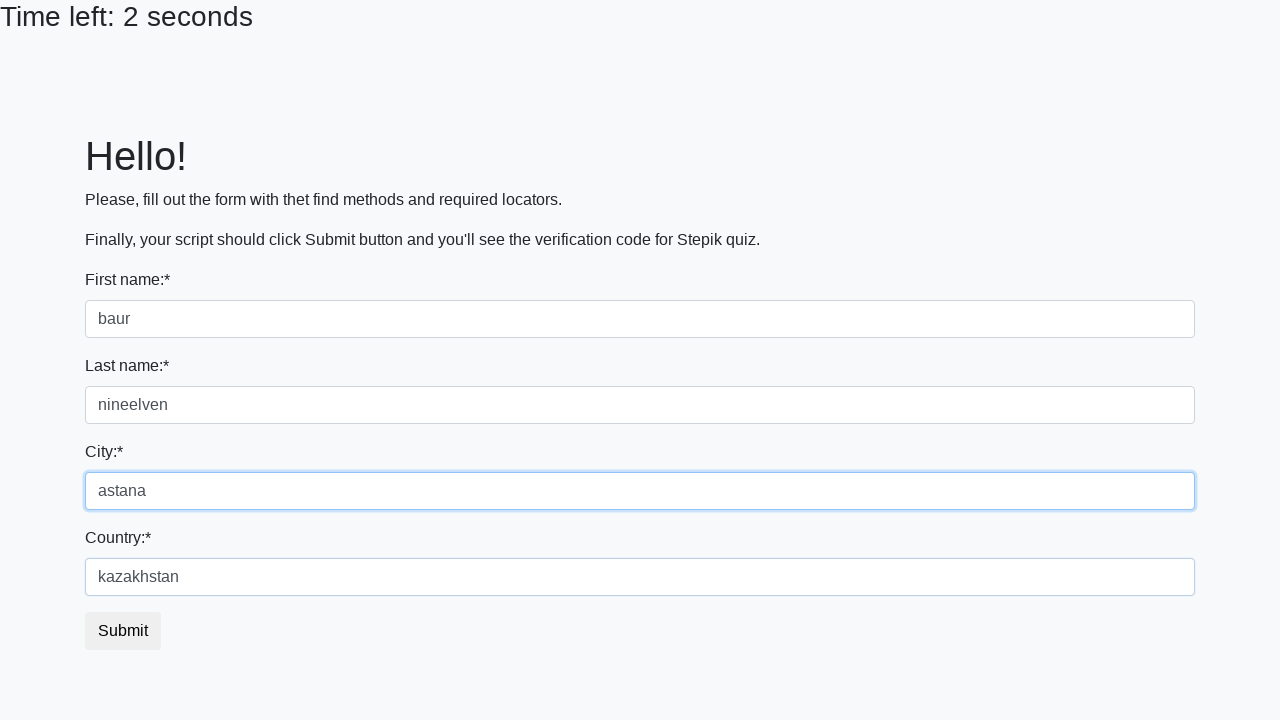

Clicked submit button to submit registration form at (123, 631) on button.btn
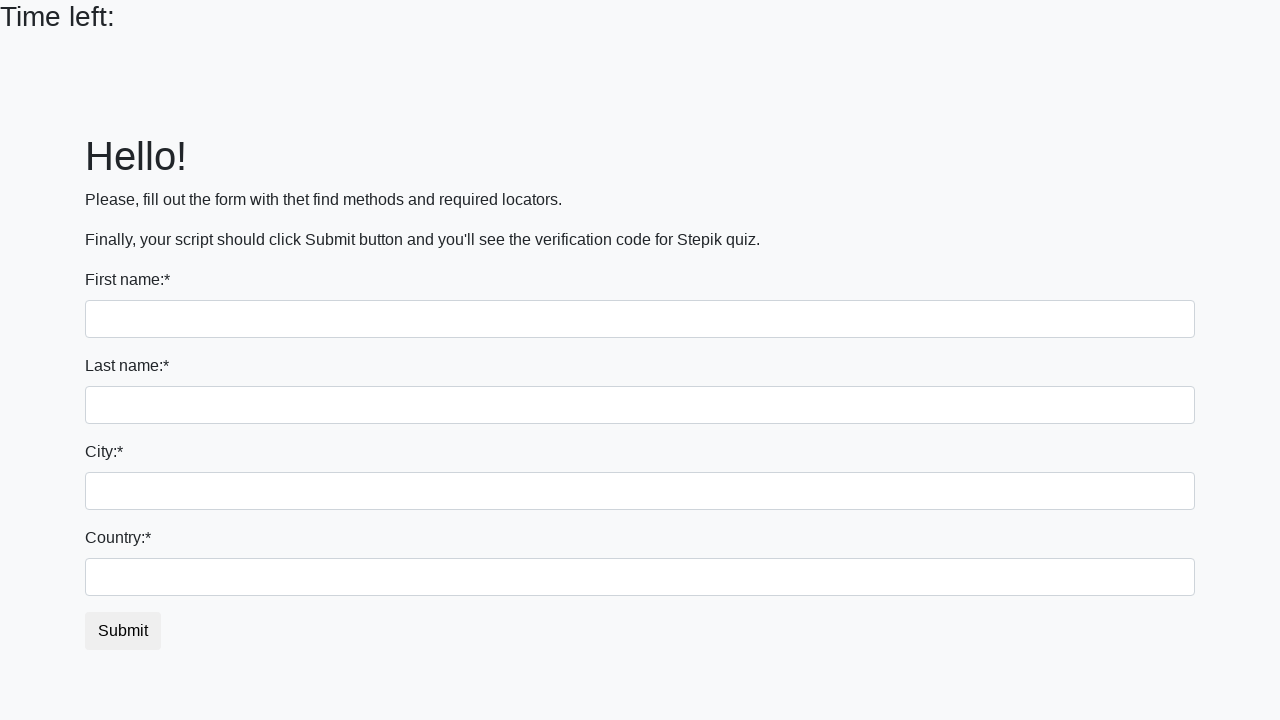

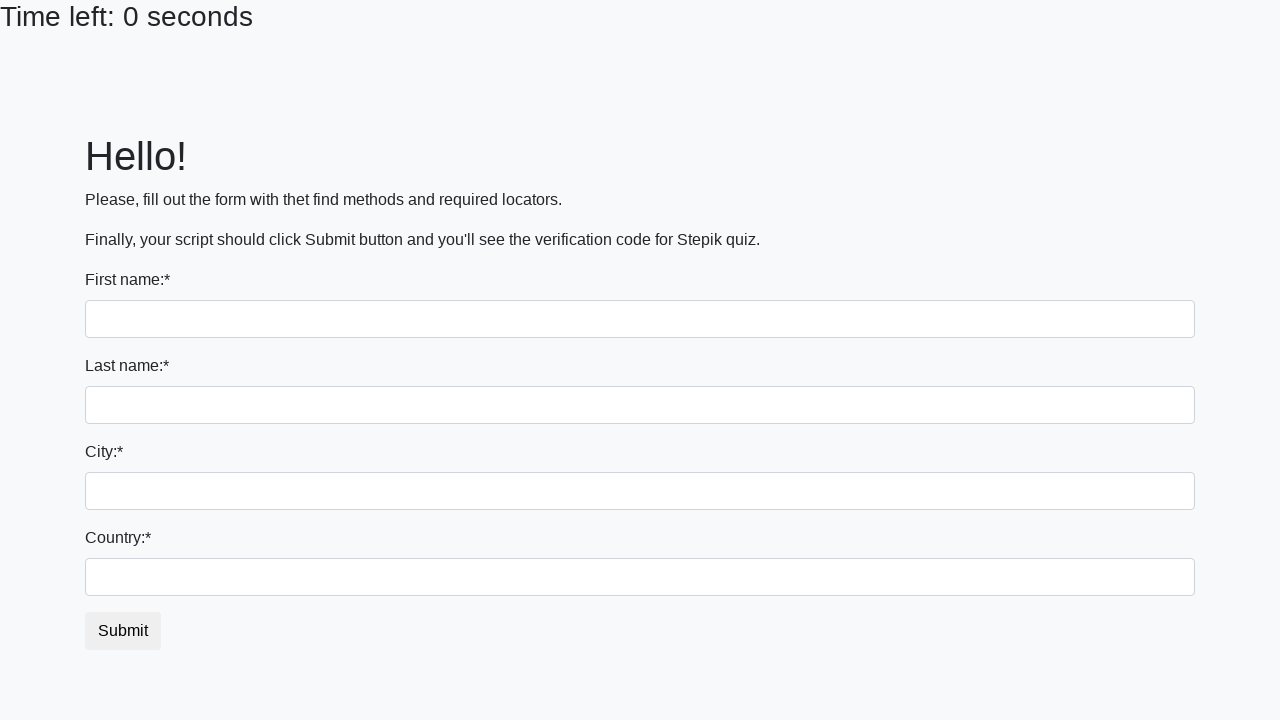